Tests filtering to display only active (non-completed) items

Starting URL: https://demo.playwright.dev/todomvc

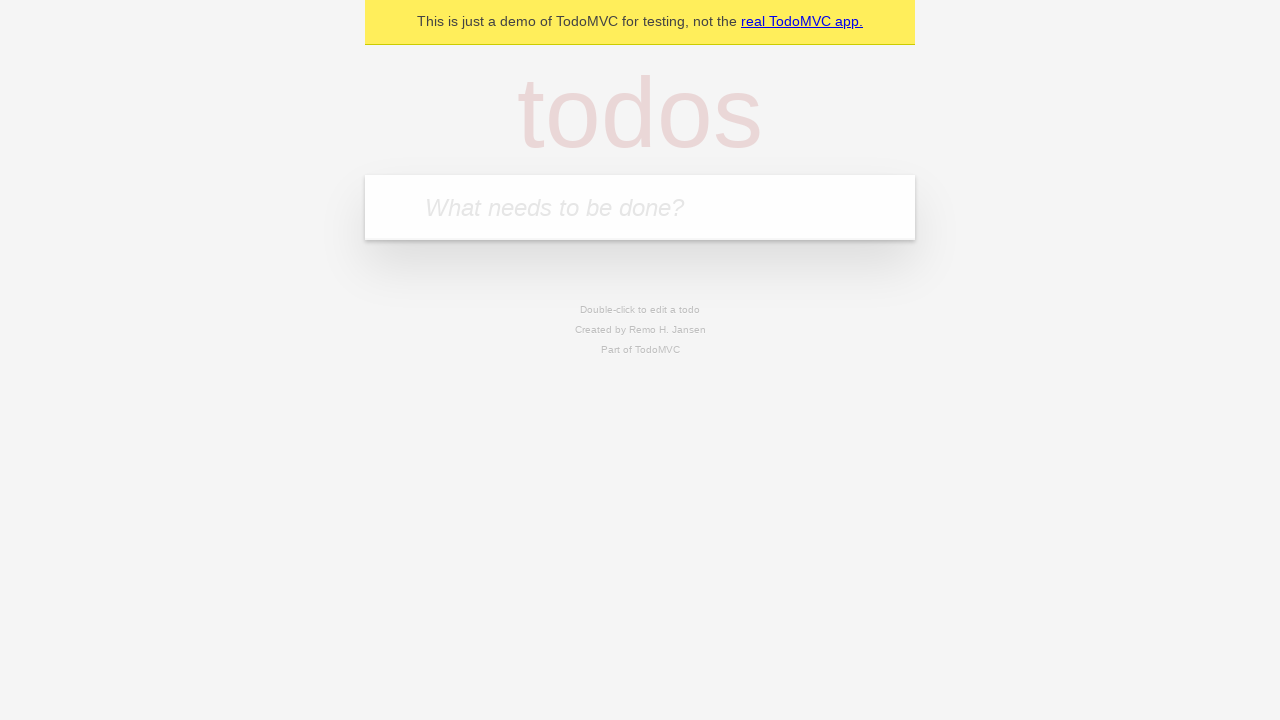

Filled new todo input with 'buy some cheese' on .new-todo
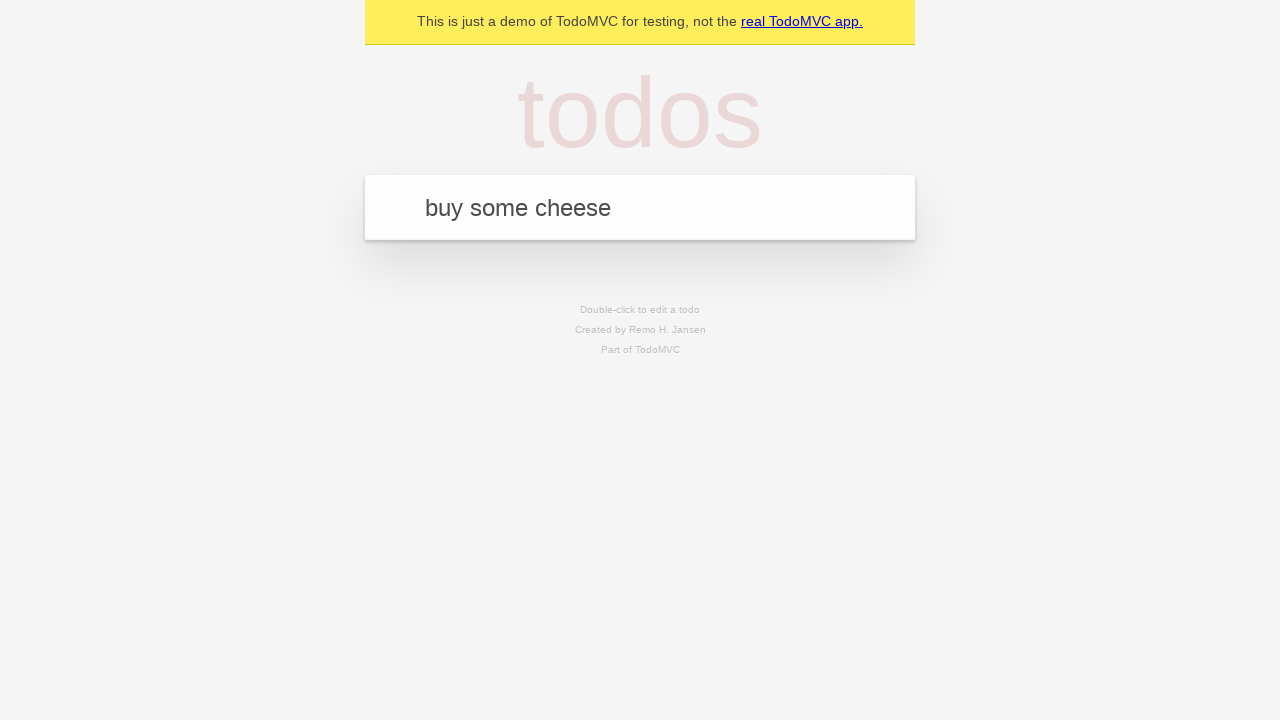

Pressed Enter to create first todo on .new-todo
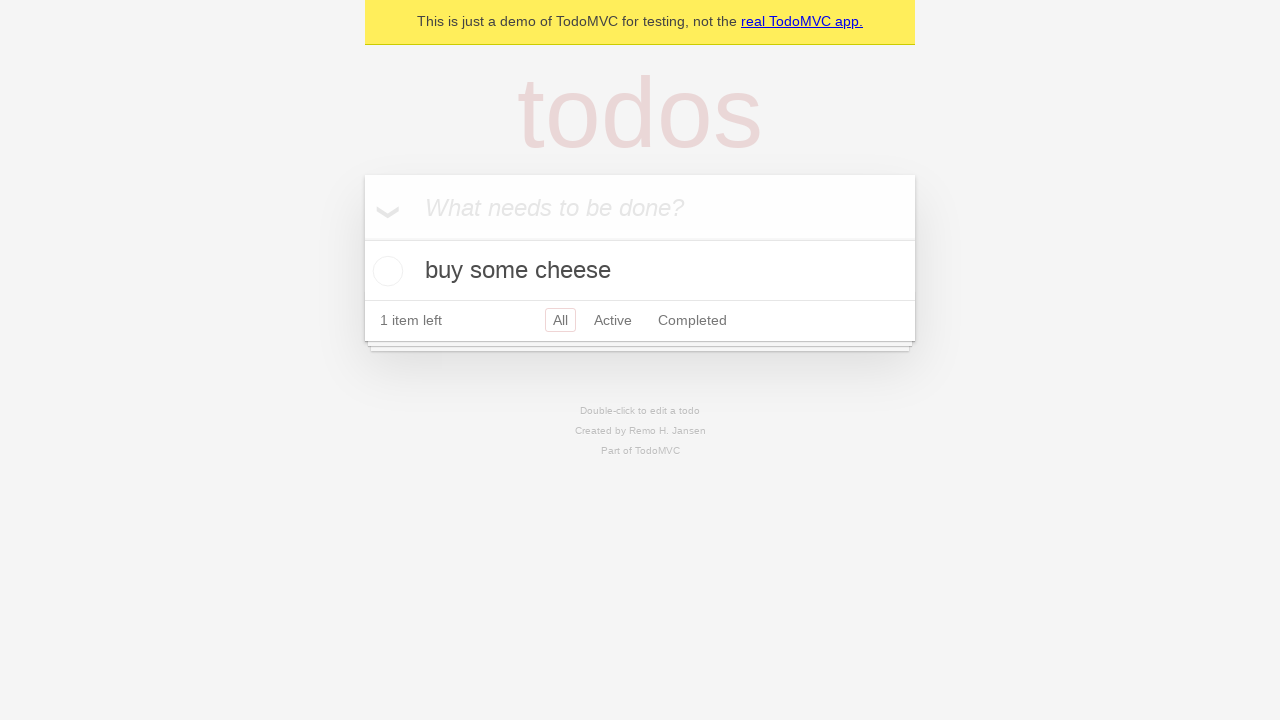

Filled new todo input with 'feed the cat' on .new-todo
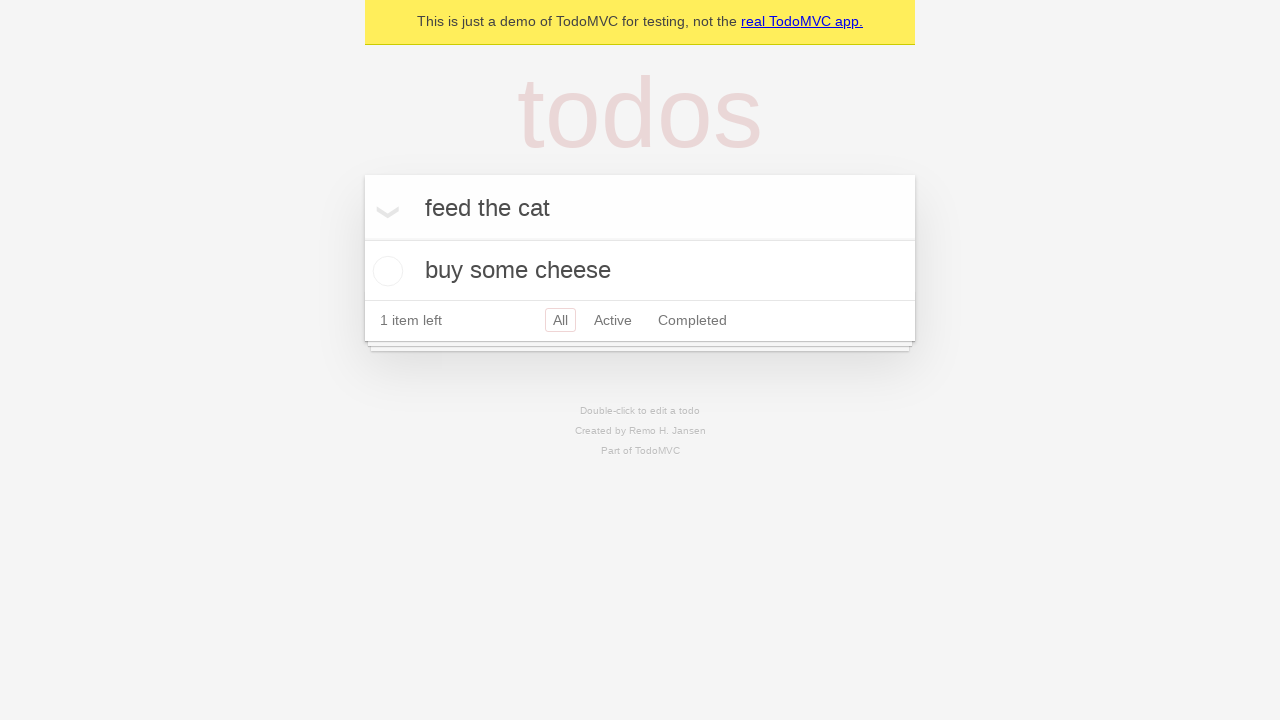

Pressed Enter to create second todo on .new-todo
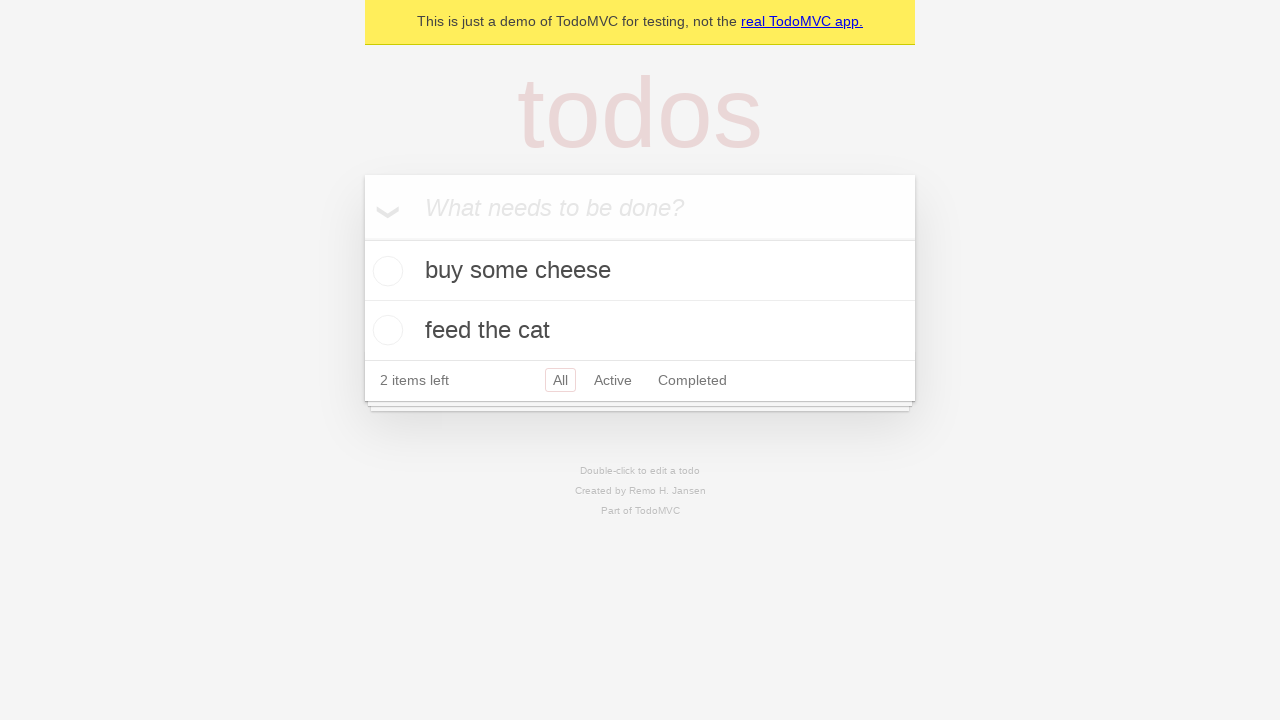

Filled new todo input with 'book a doctors appointment' on .new-todo
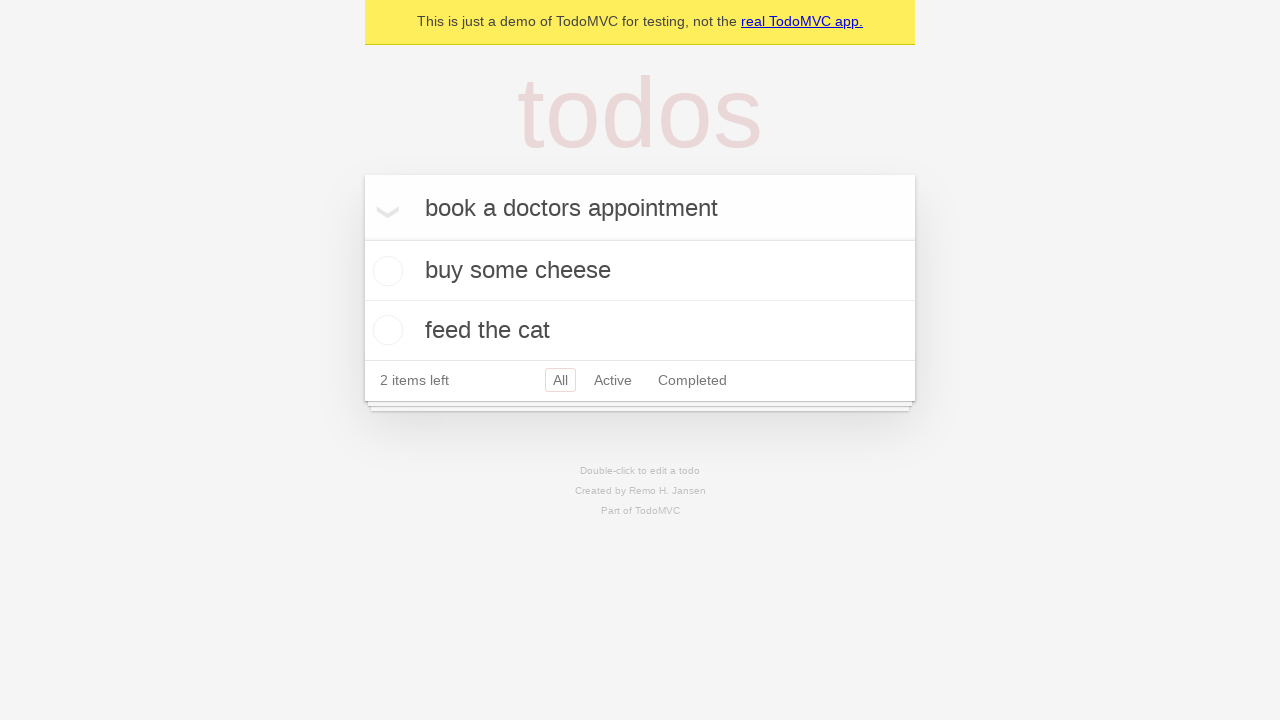

Pressed Enter to create third todo on .new-todo
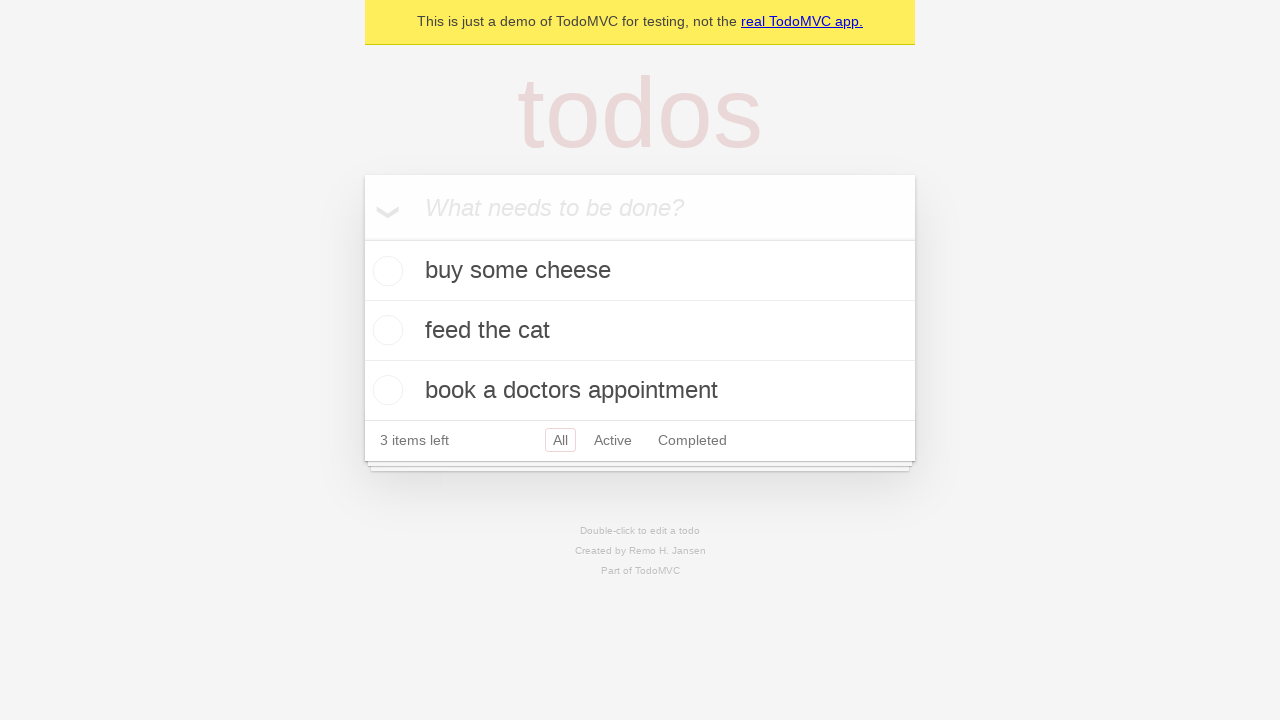

Waited for all 3 todos to be present in the todo list
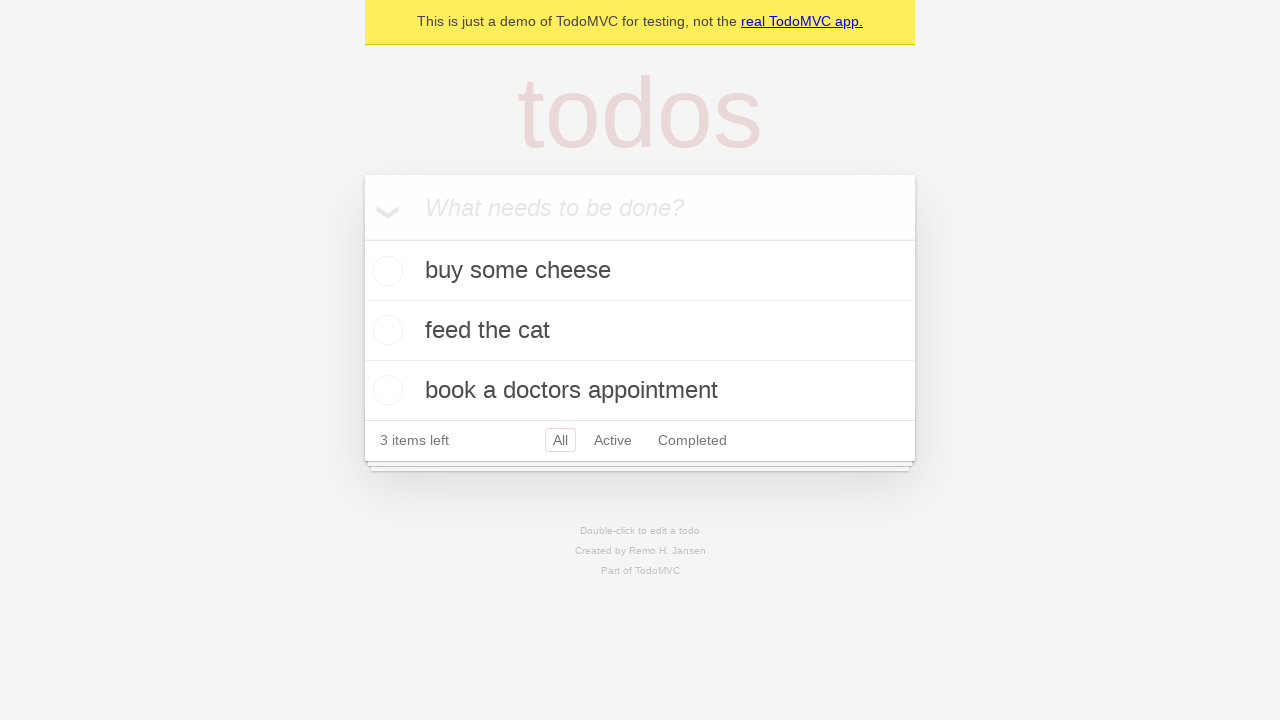

Checked the second todo item to mark it as completed at (385, 330) on .todo-list li .toggle >> nth=1
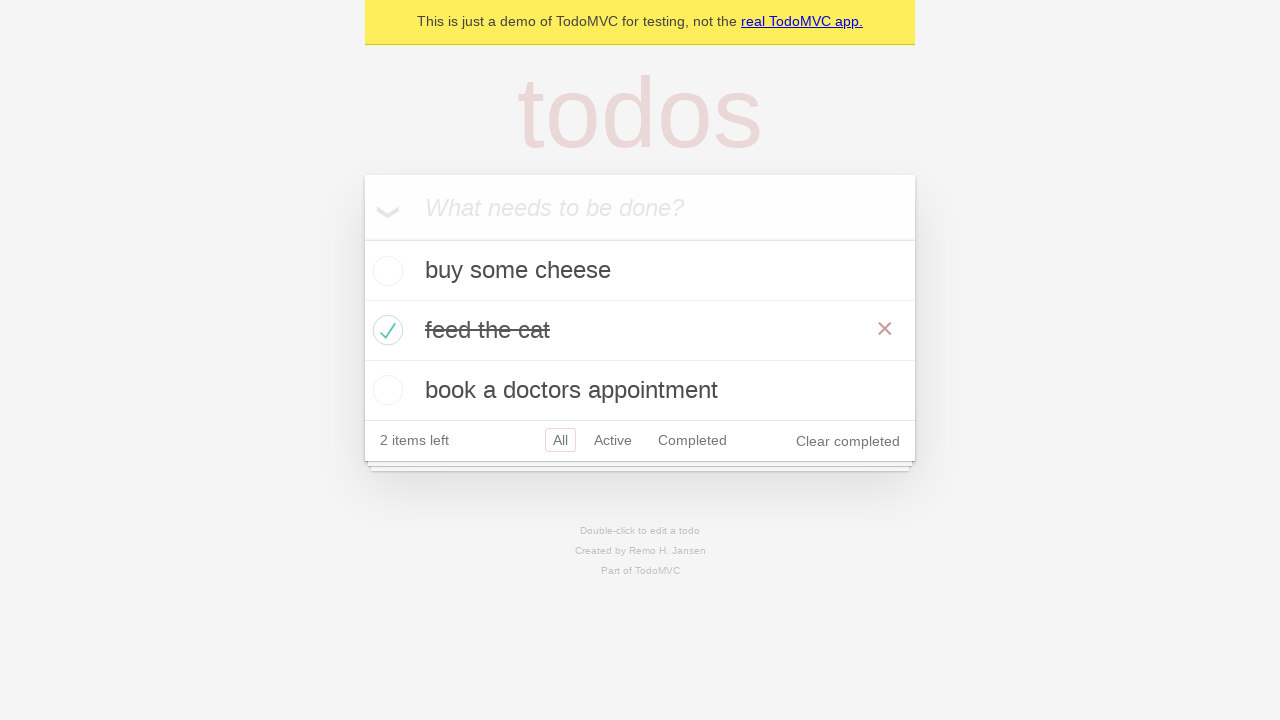

Clicked the Active filter to display only active items at (613, 440) on .filters >> text=Active
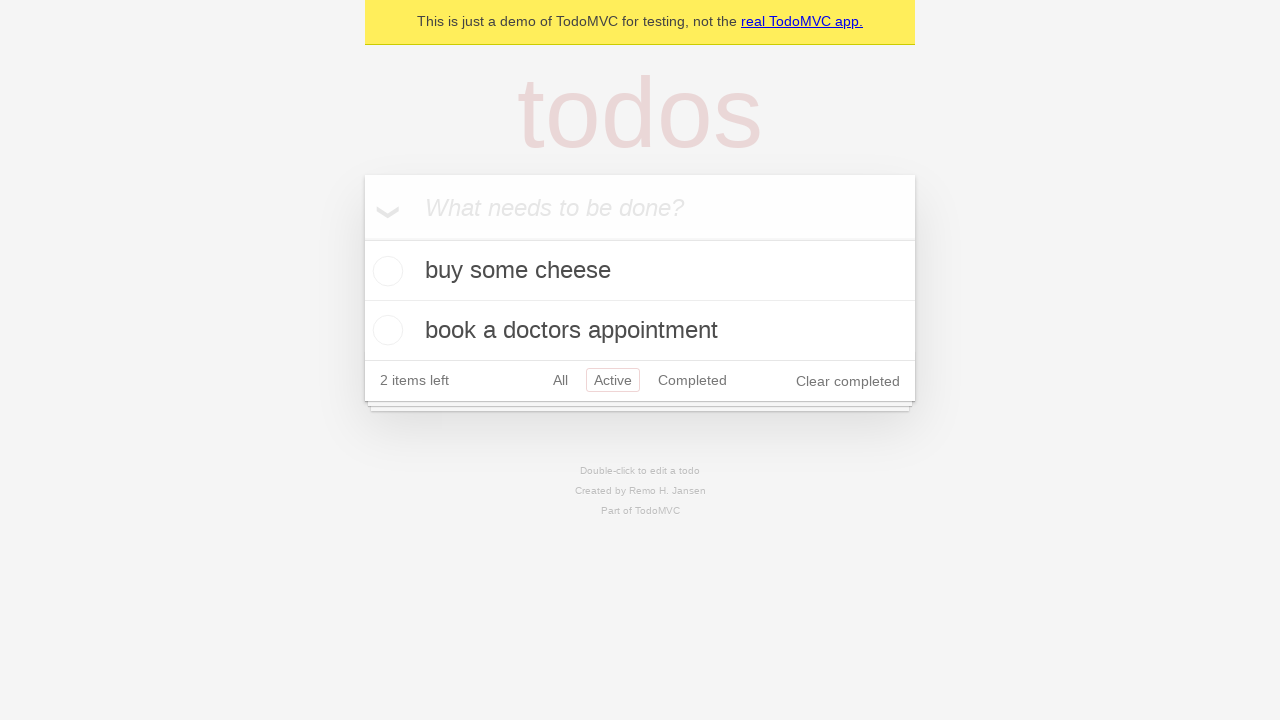

Waited for filtered list showing 2 active items (completed item hidden)
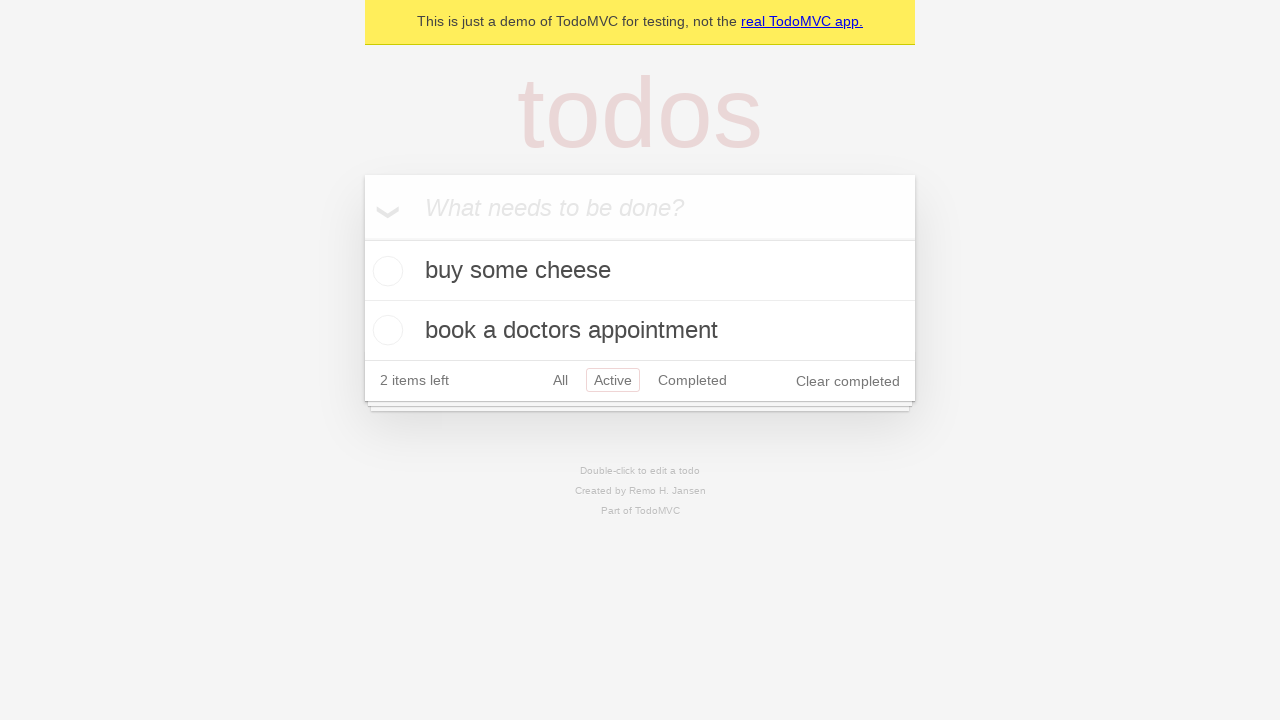

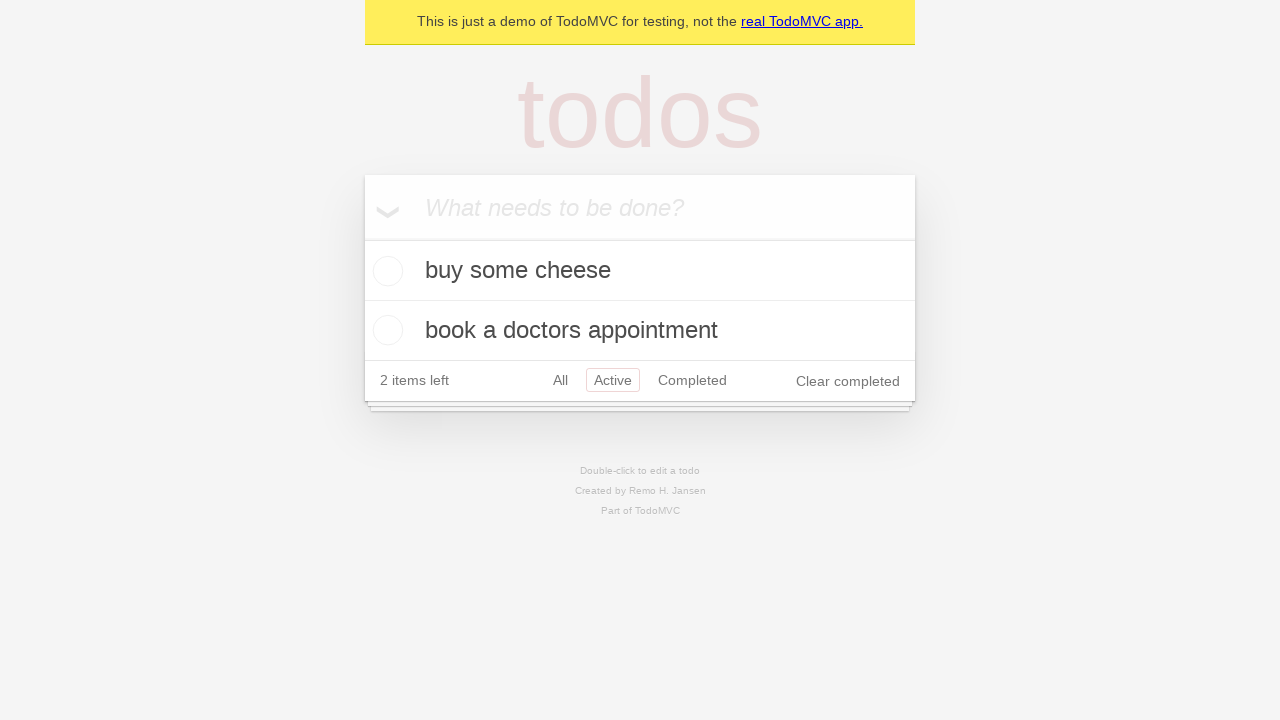